Tests the add/remove elements functionality by clicking Add Element button, verifying Delete button appears, then removing the element

Starting URL: https://the-internet.herokuapp.com/add_remove_elements/

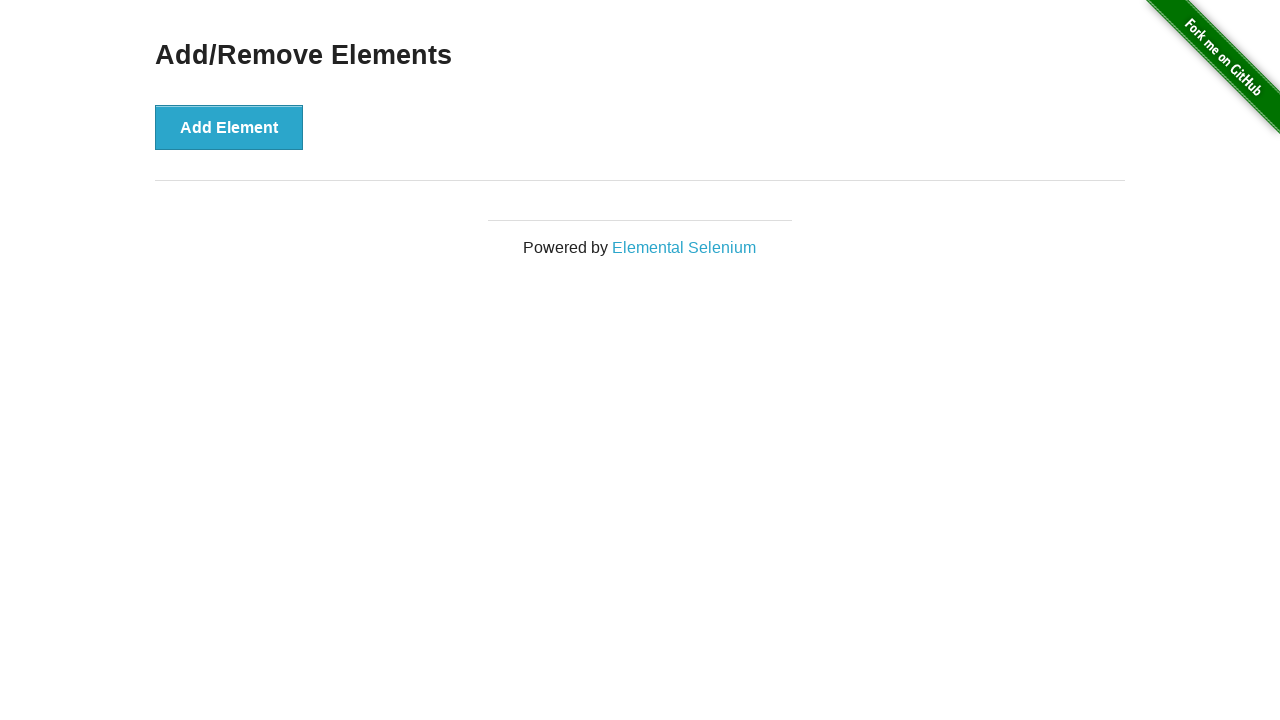

Clicked Add Element button at (229, 127) on button:has-text('Add Element')
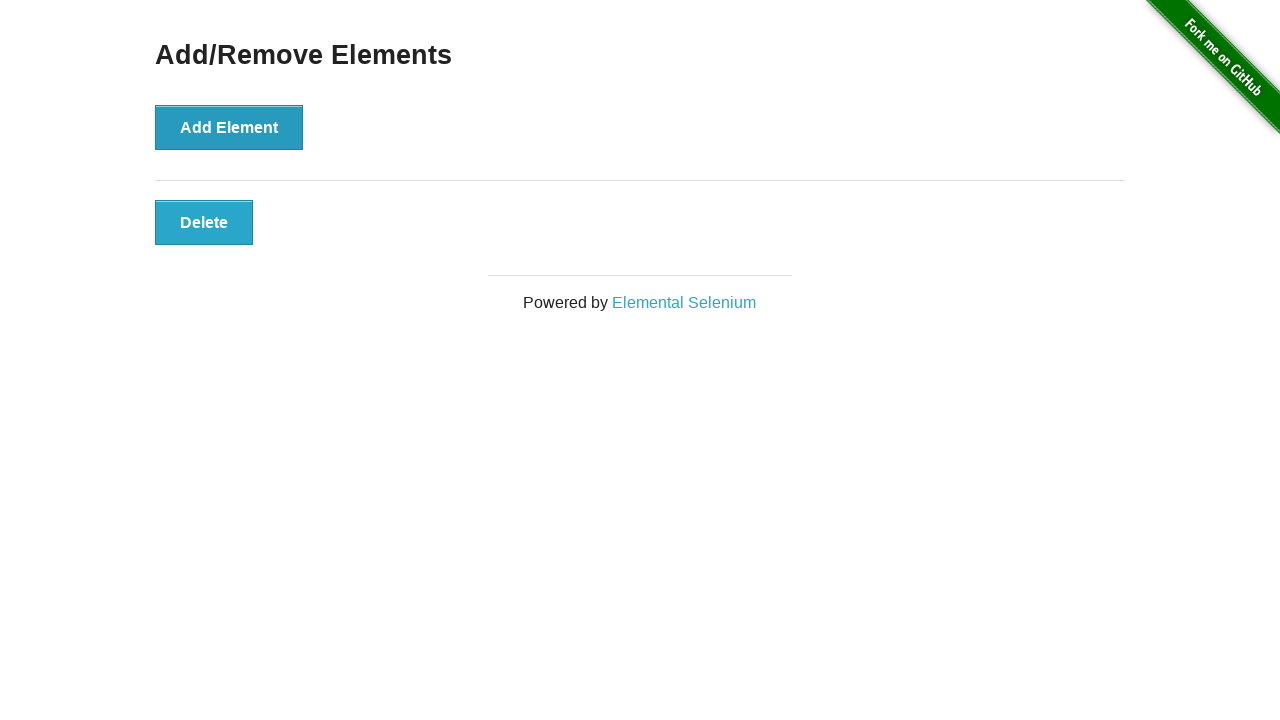

Located Delete button element
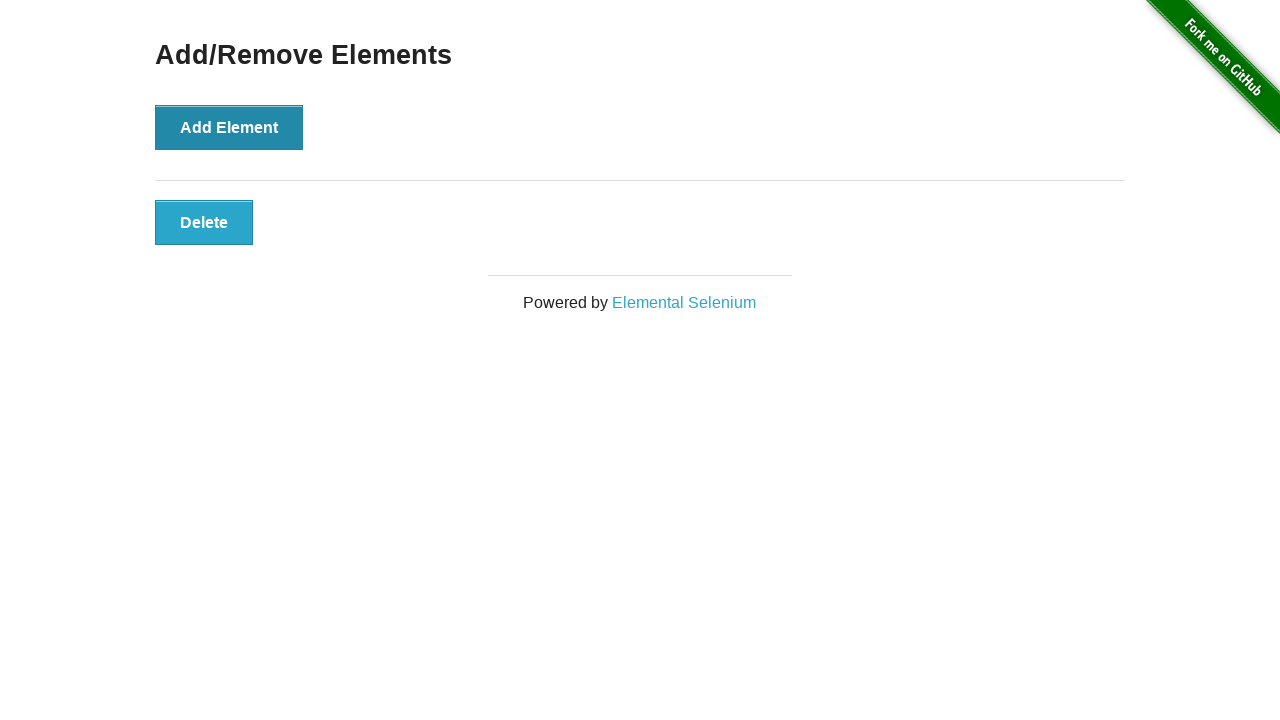

Verified Delete button is visible
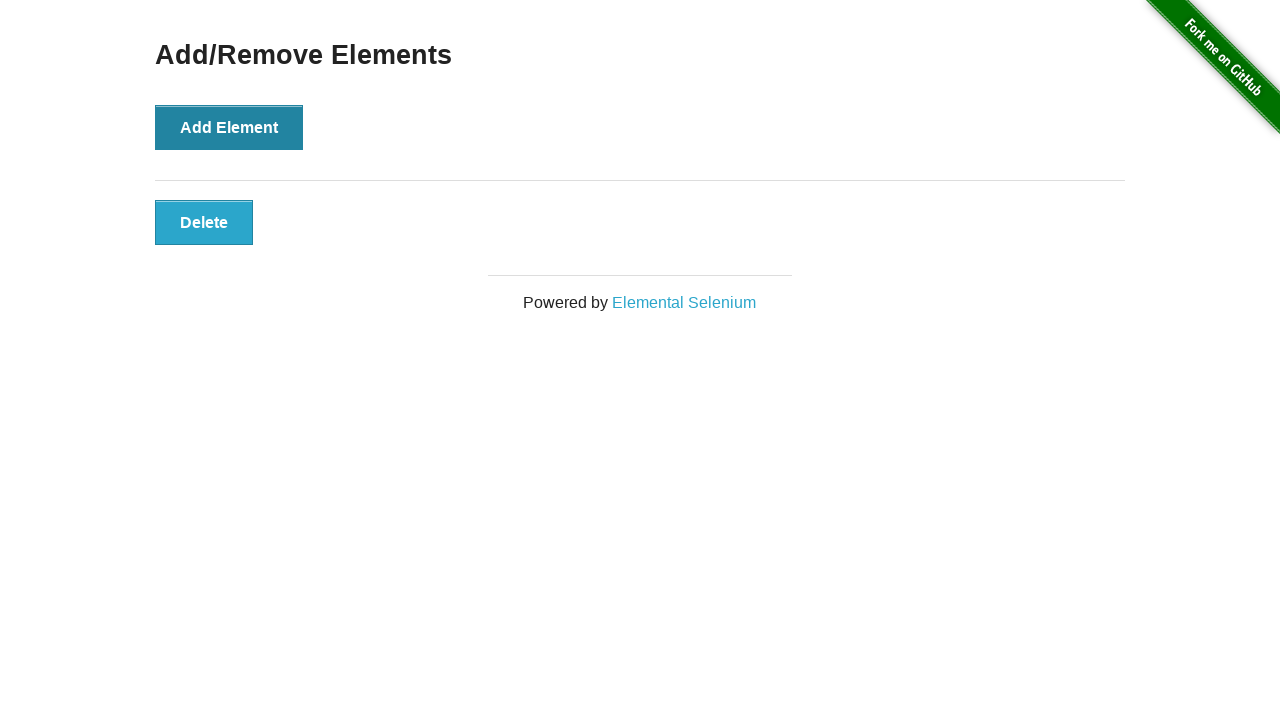

Clicked Delete button to remove the element at (204, 222) on button:has-text('Delete')
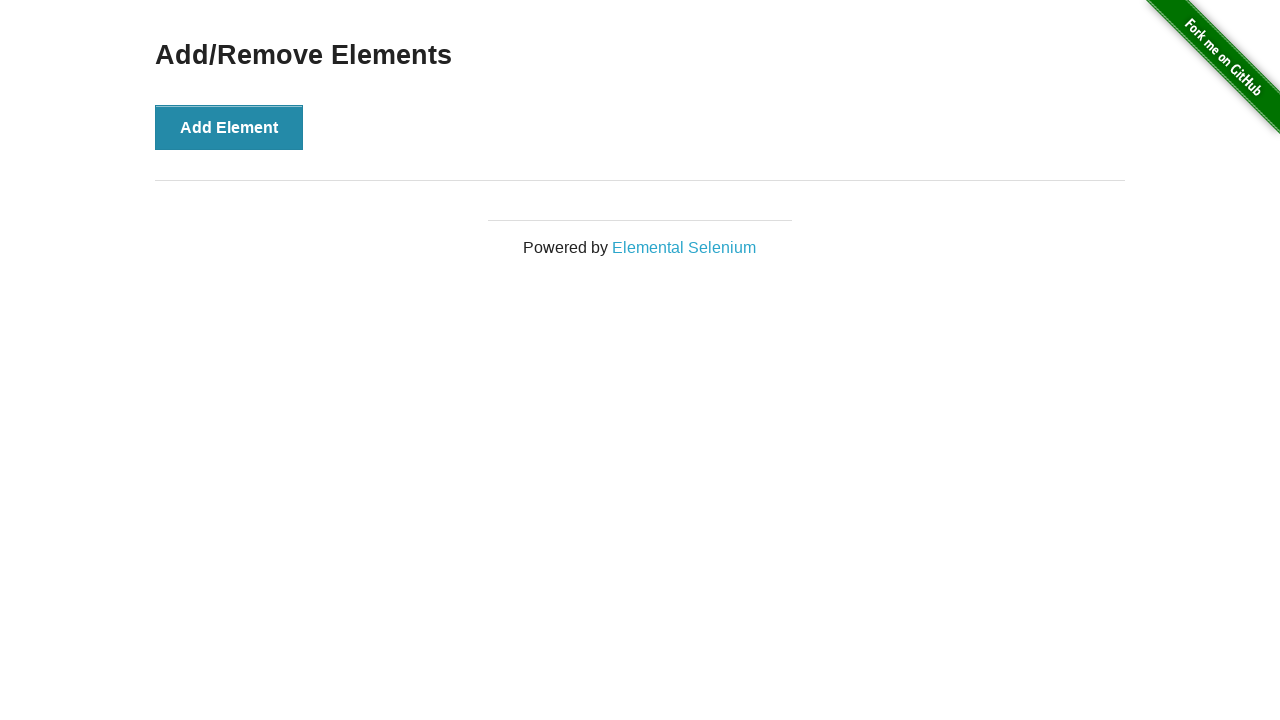

Located Add/Remove Elements heading
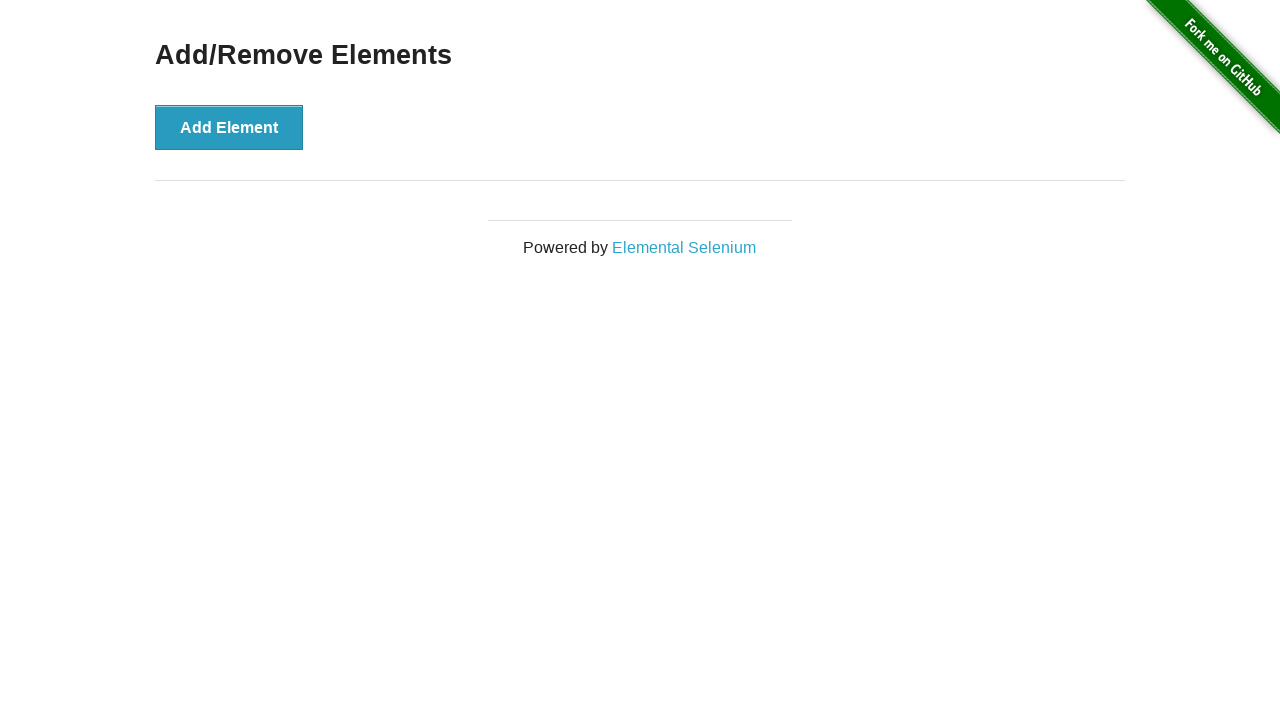

Verified Add/Remove Elements heading is visible
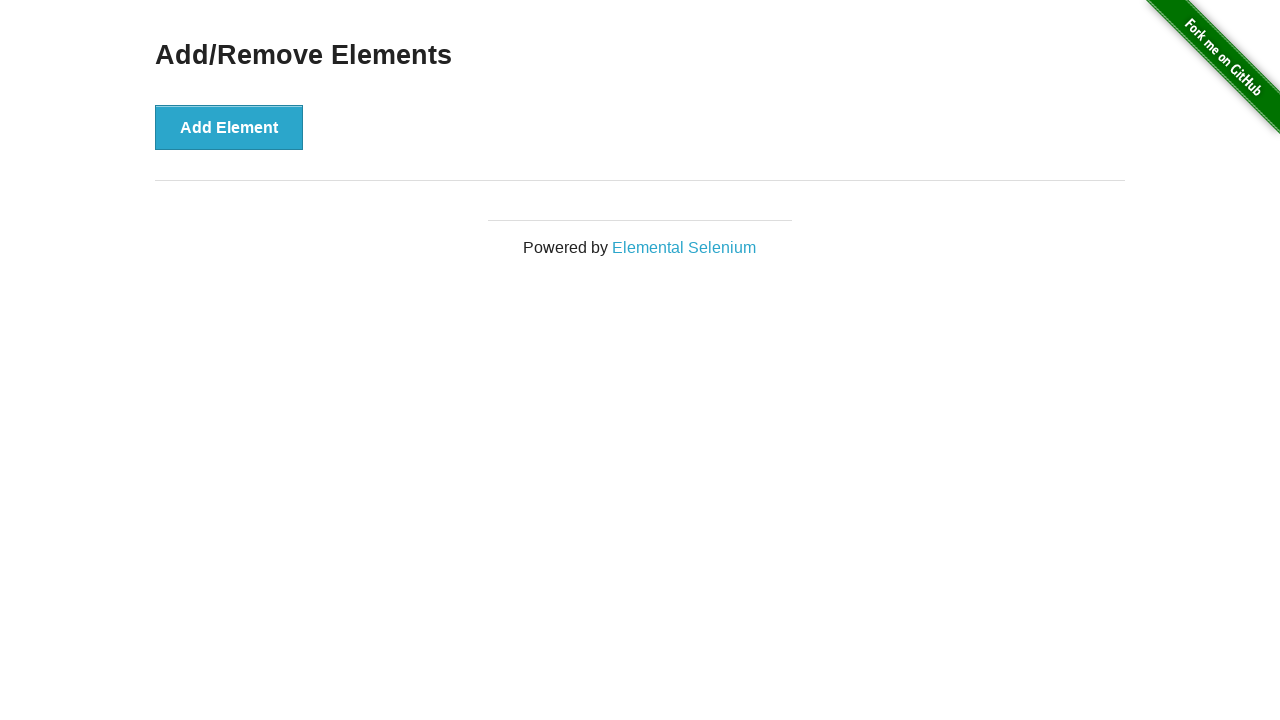

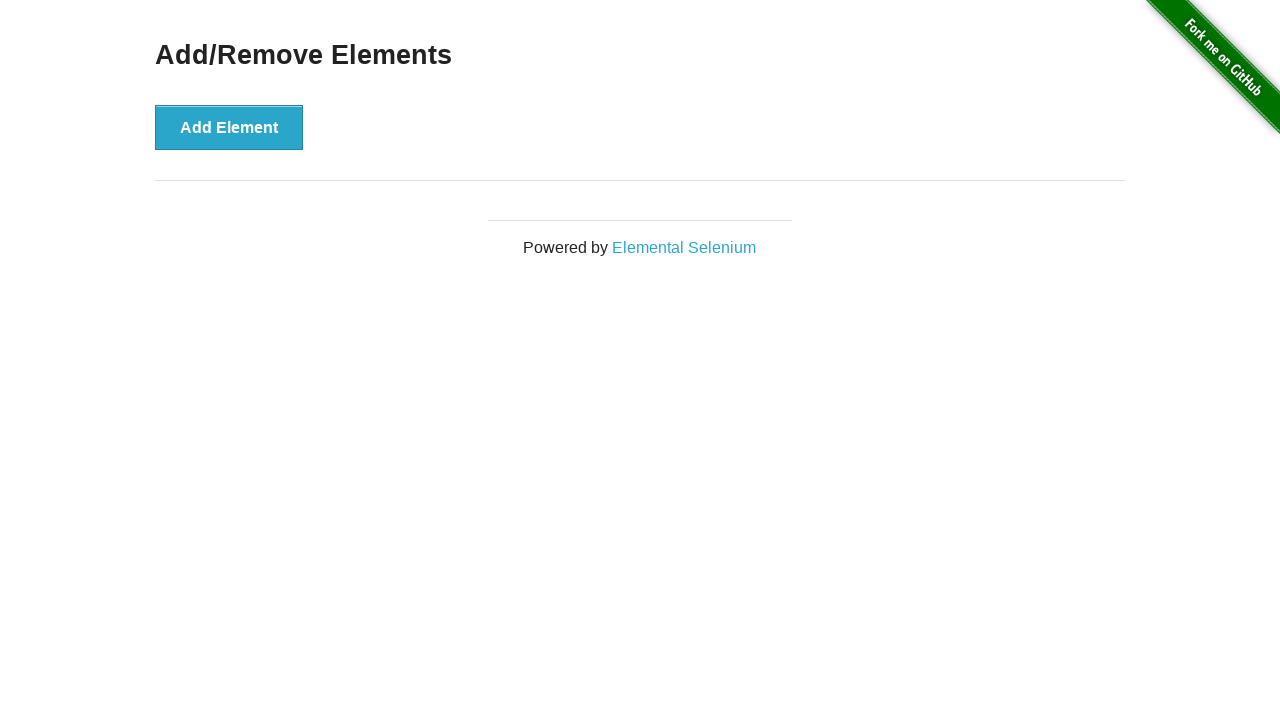